Tests radio button functionality by counting radio buttons on the page and checking the male radio button option

Starting URL: https://testautomationpractice.blogspot.com/

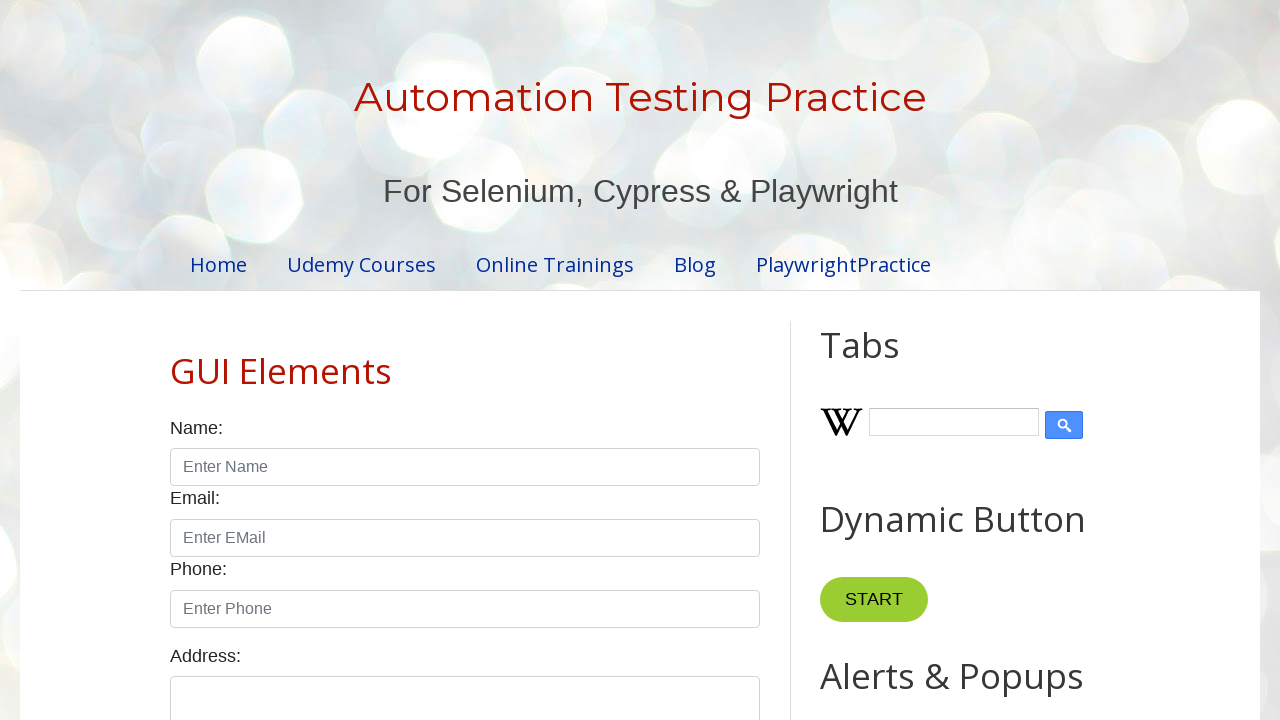

Waited for radio buttons to be present on the page
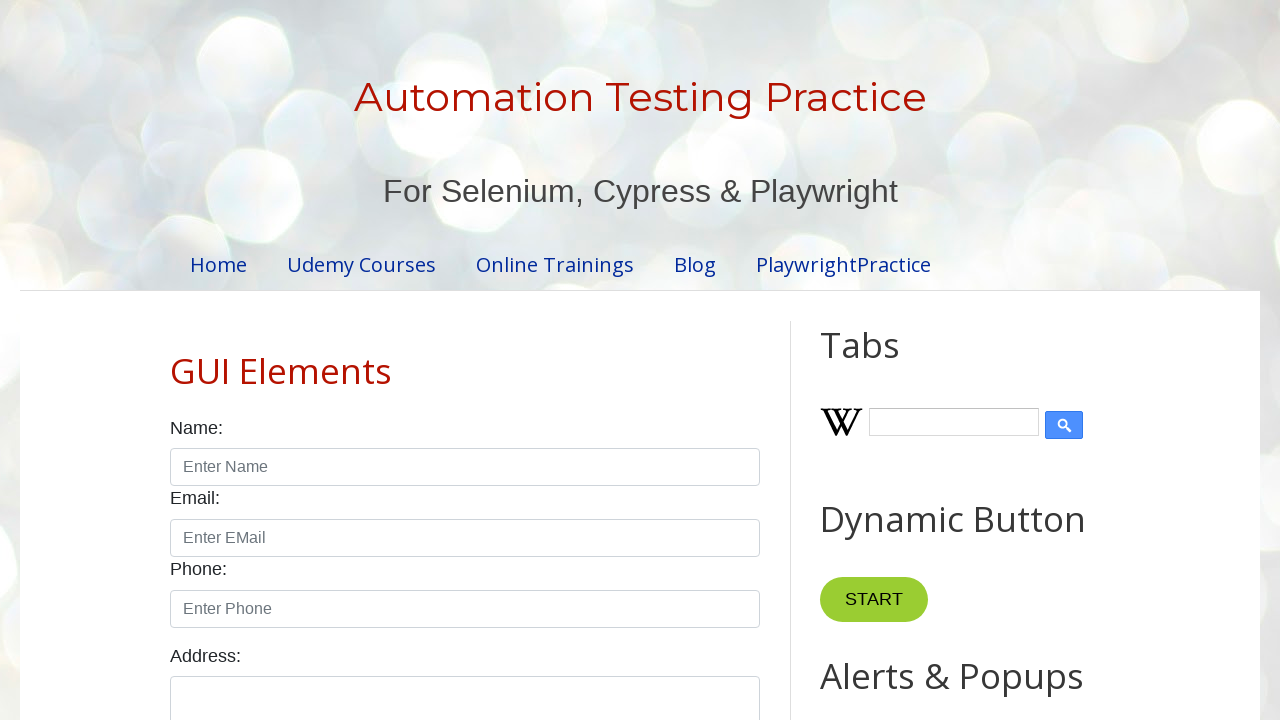

Checked the male radio button at (176, 360) on #male
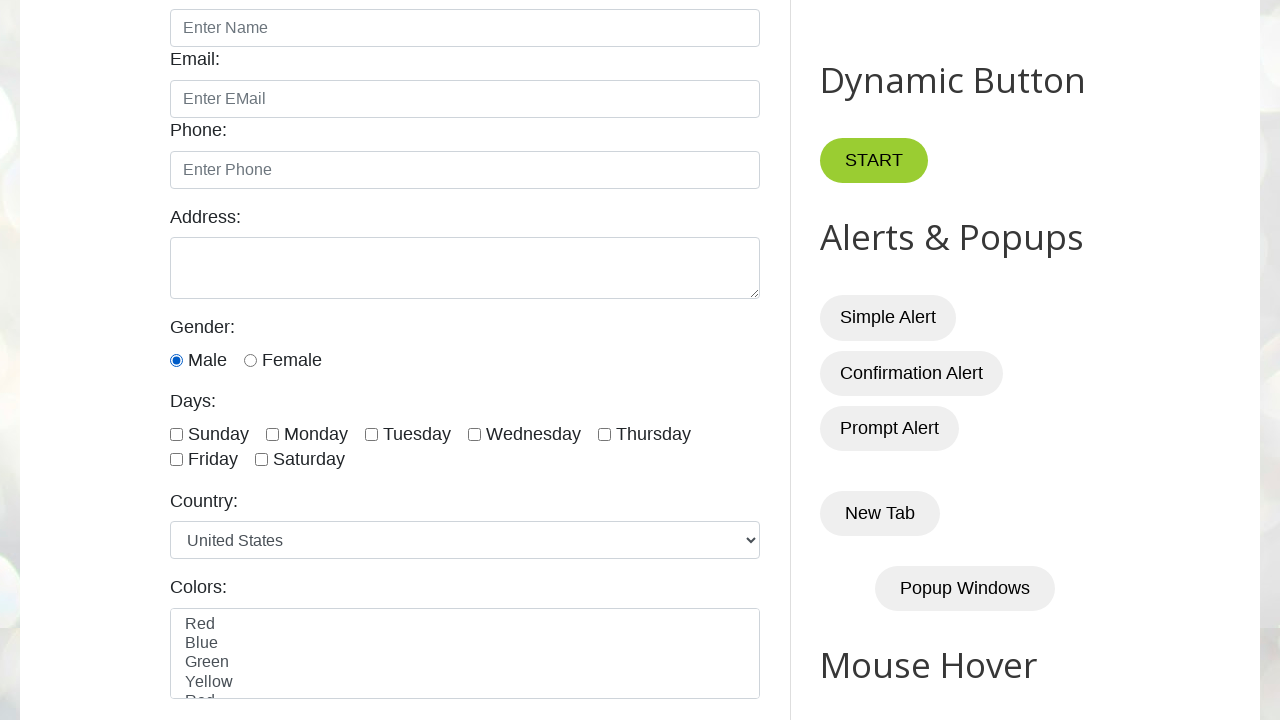

Verified that the male radio button is checked
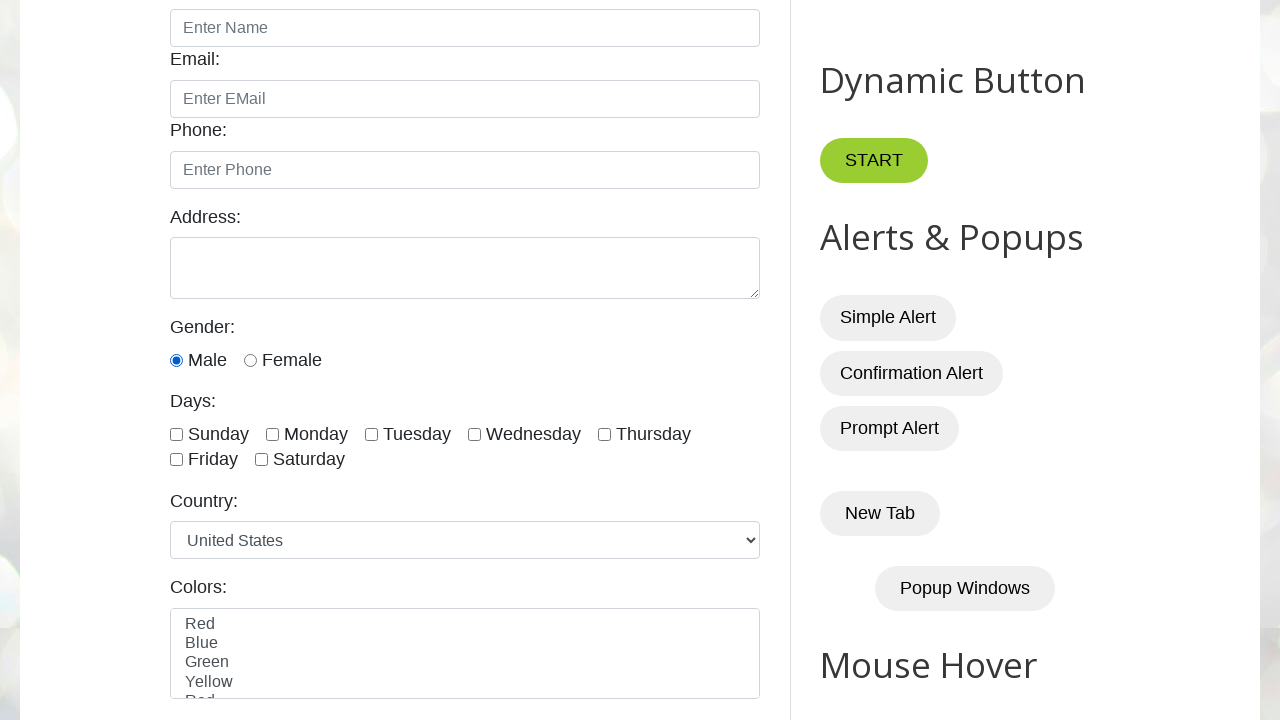

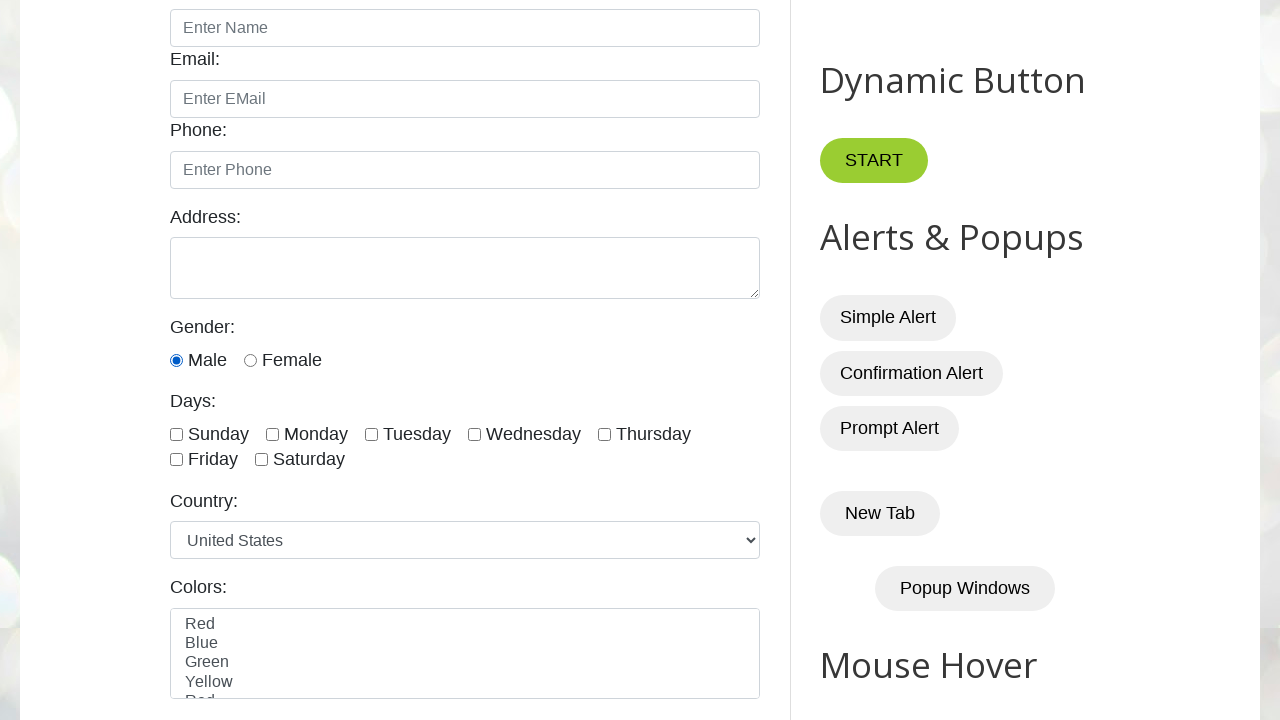